Tests opening a new browser tab by navigating to a page, opening a new tab, navigating to another URL in the new tab, and verifying that two pages exist.

Starting URL: https://the-internet.herokuapp.com/windows

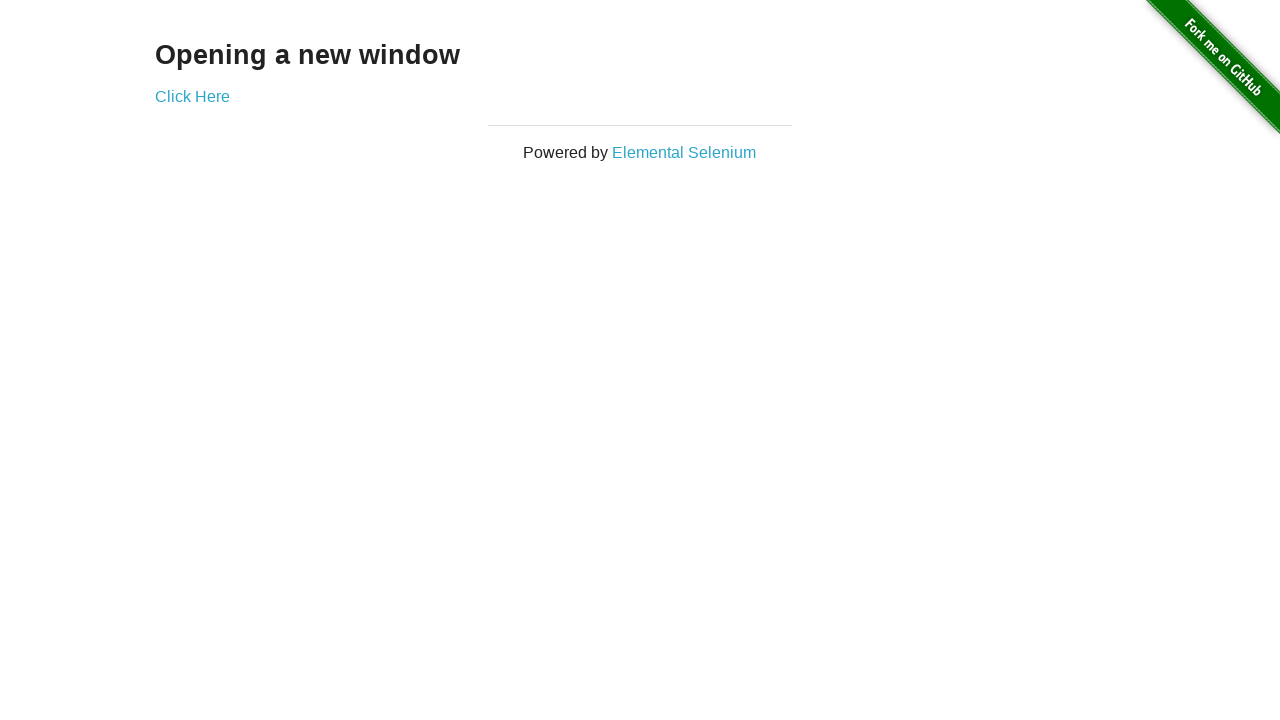

Opened a new browser tab
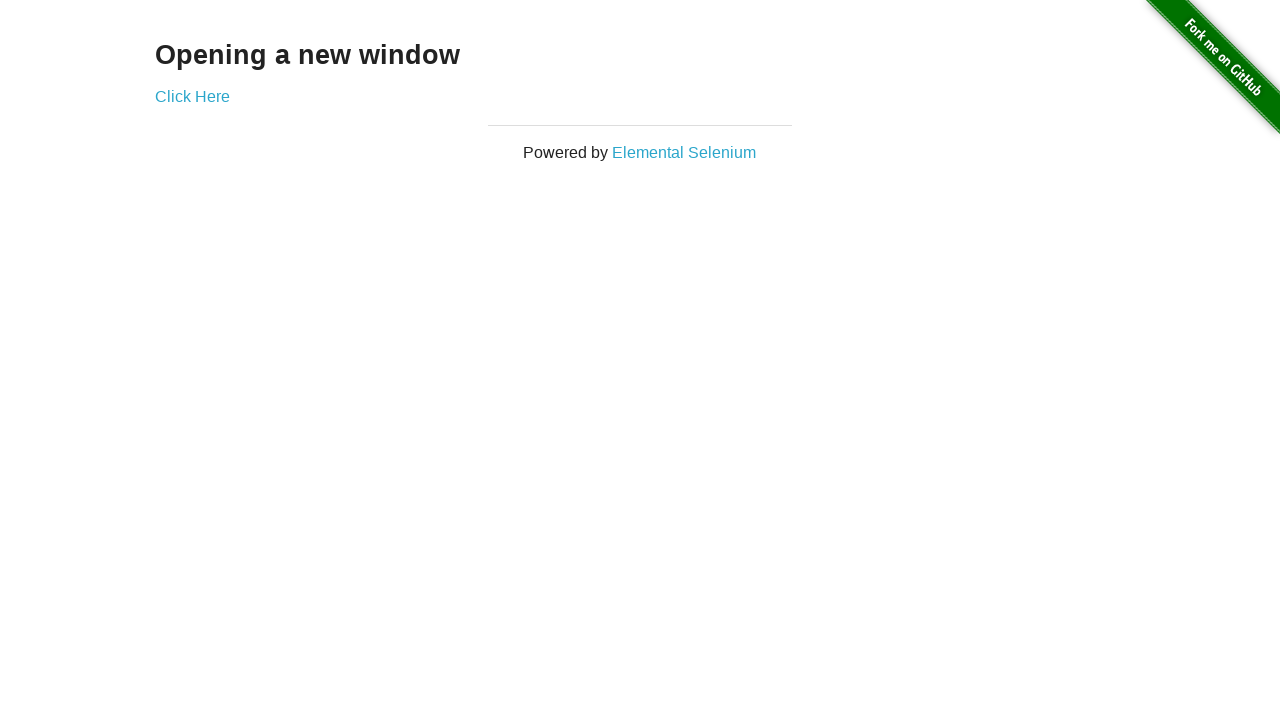

Navigated to https://the-internet.herokuapp.com/typos in the new tab
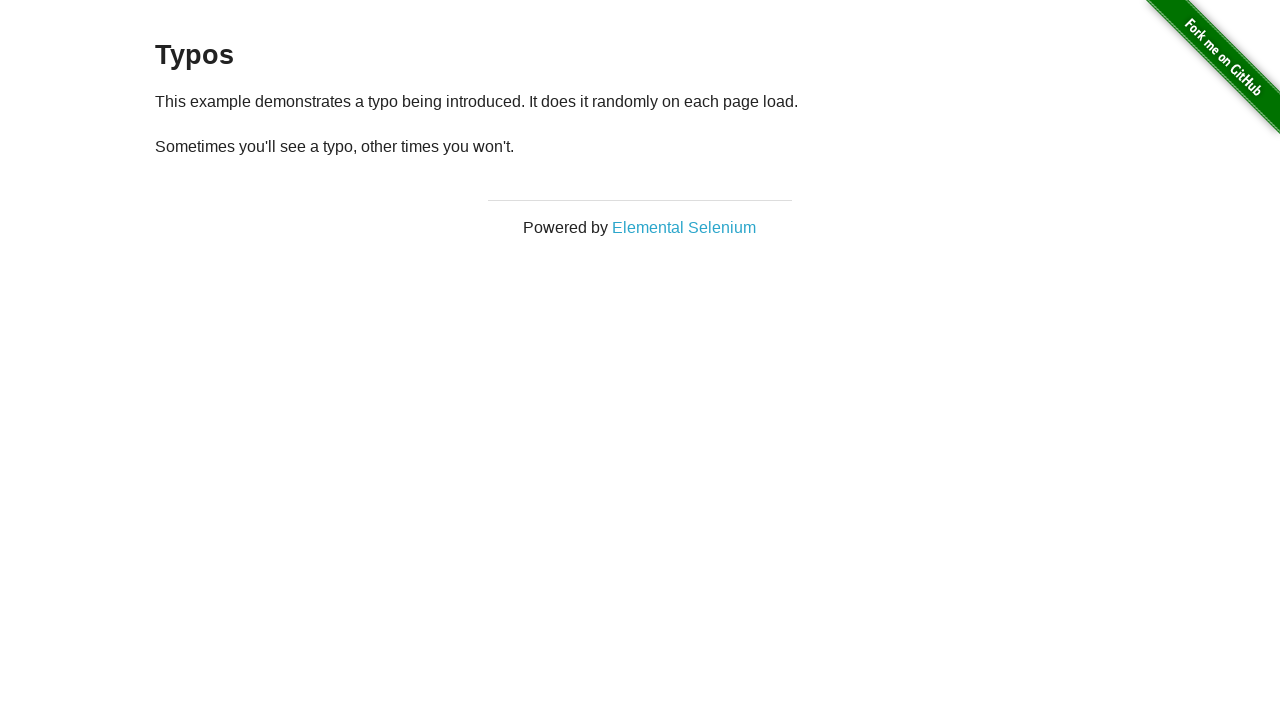

Verified that two pages exist in the browser context
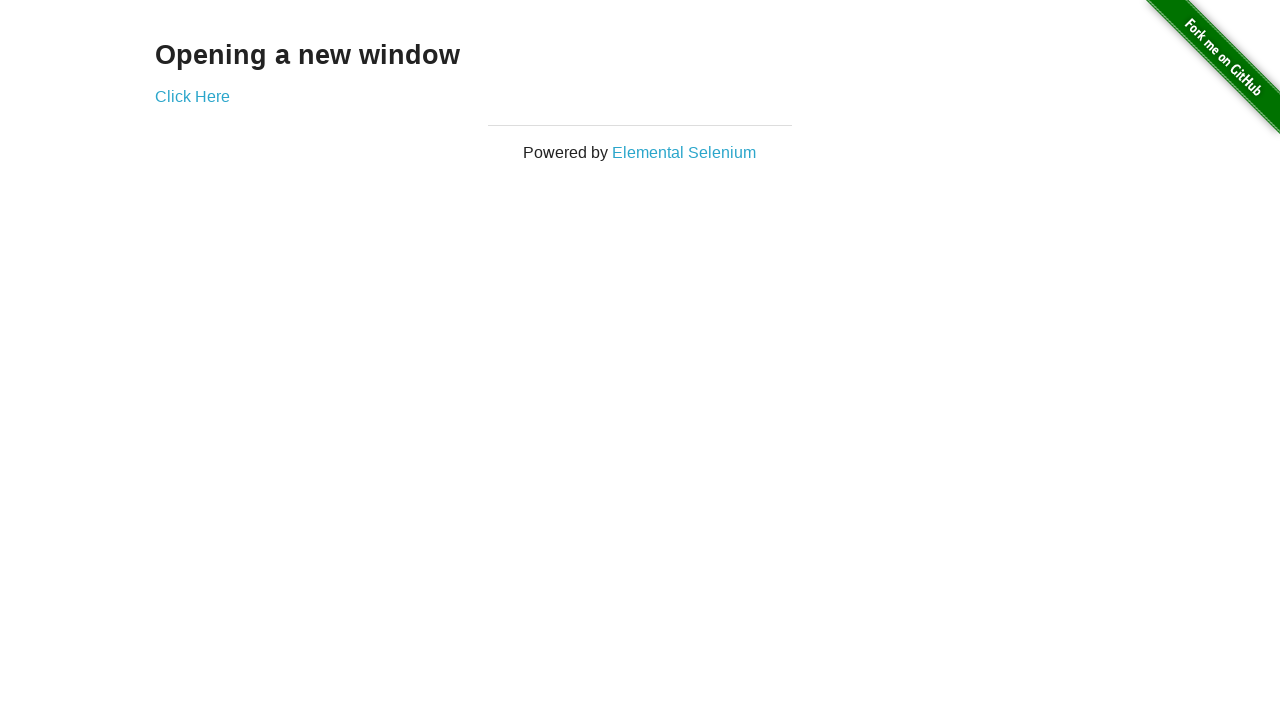

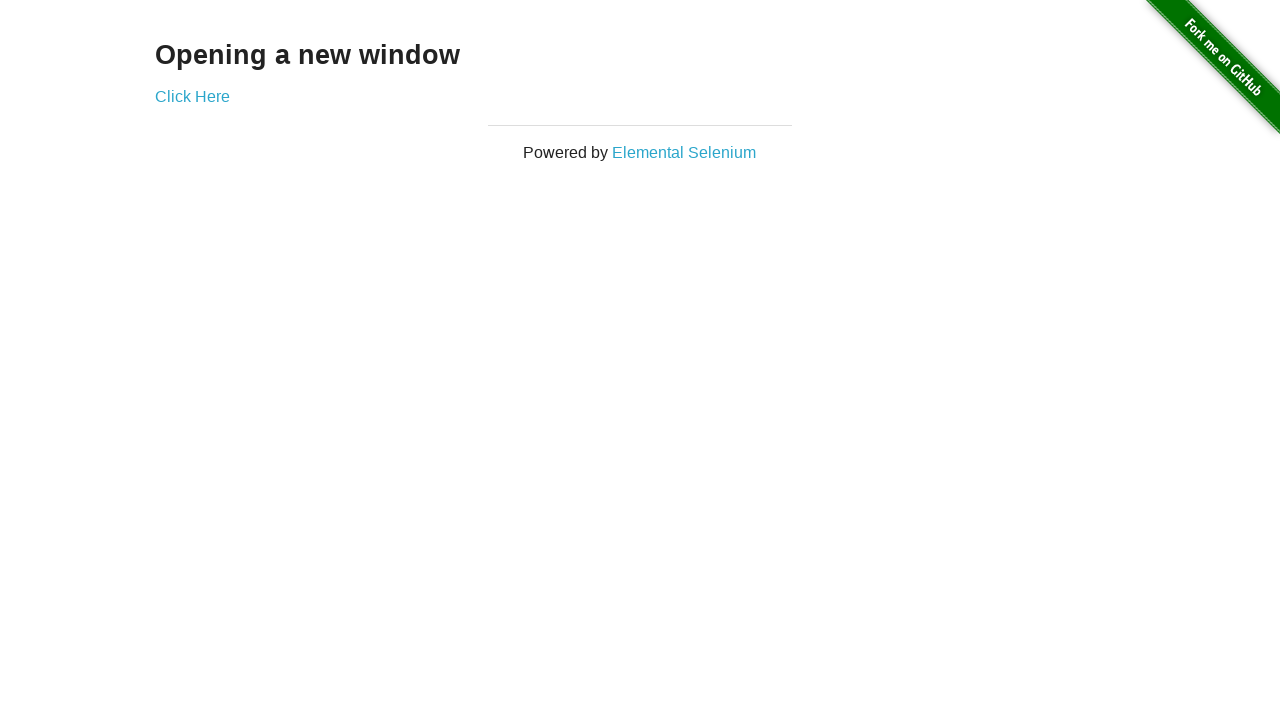